Tests navigation through nested dropdown menus by hovering over Interactions menu, then Drag and Drop submenu, and clicking on Dynamic option

Starting URL: https://demo.automationtesting.in/Frames.html

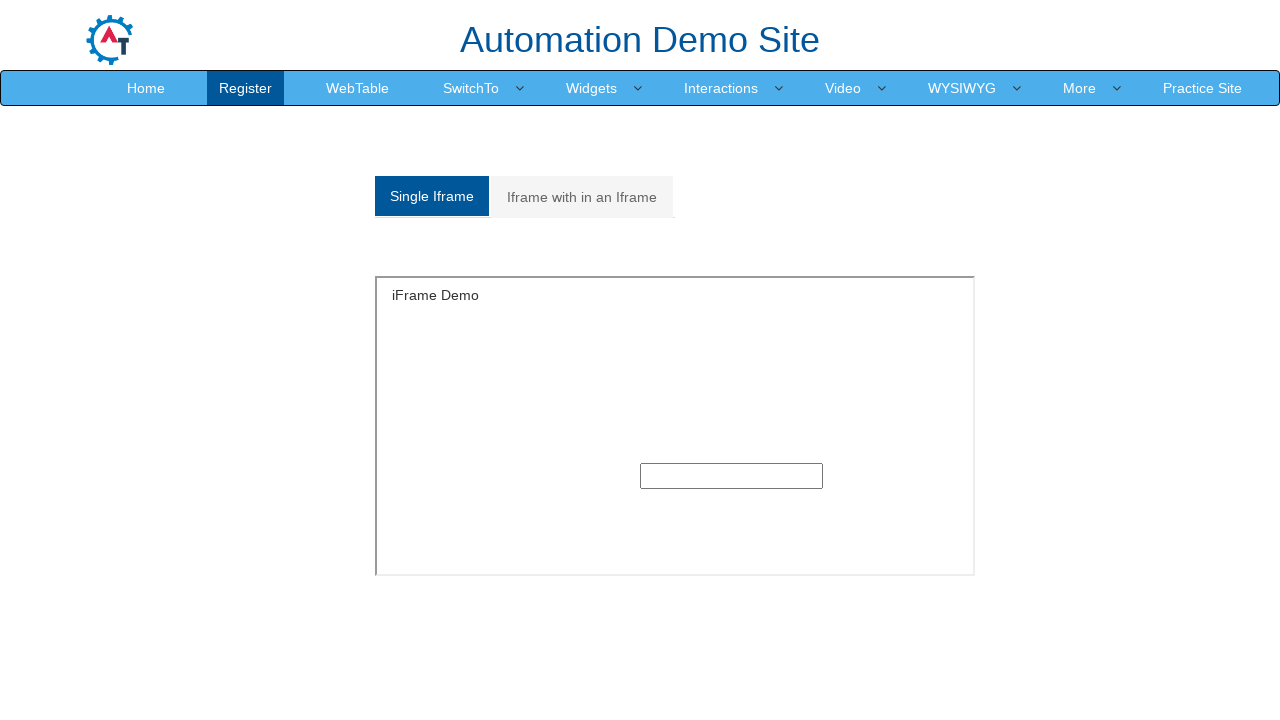

Navigated to starting URL https://demo.automationtesting.in/Frames.html
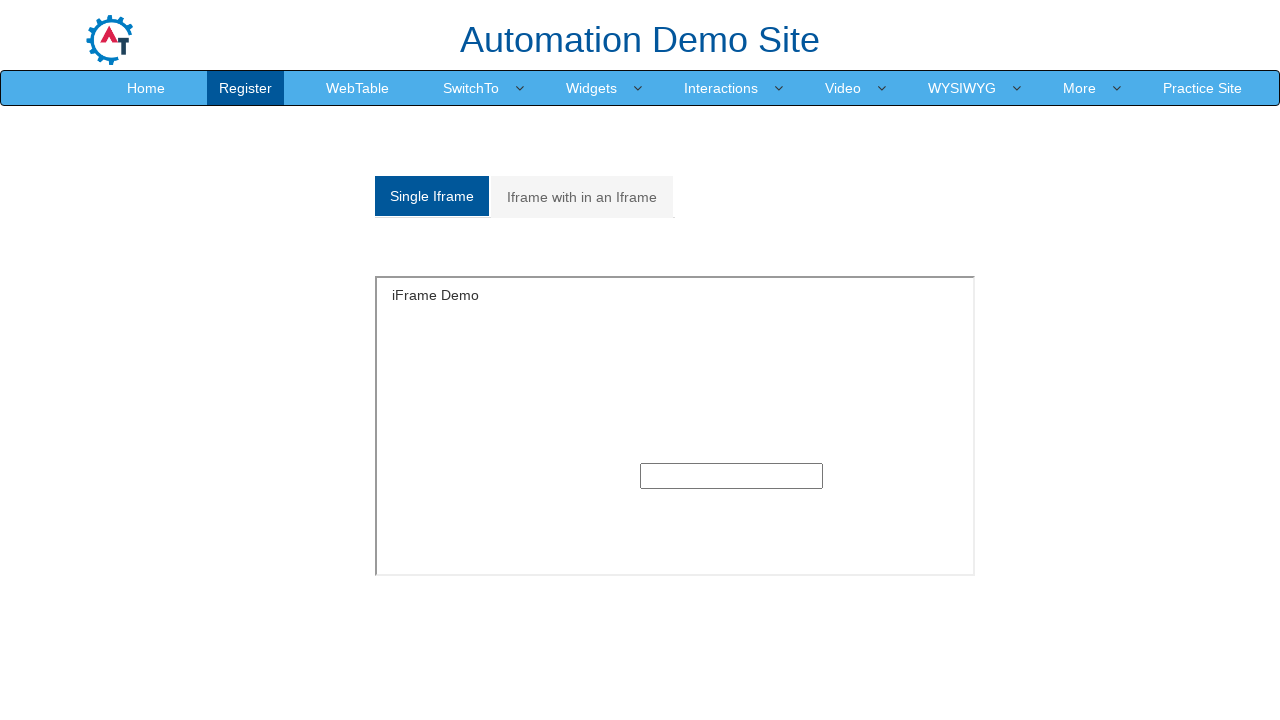

Hovered over Interactions menu at (721, 88) on xpath=//a[@data-toggle='dropdown' and @href='Interactions.html']
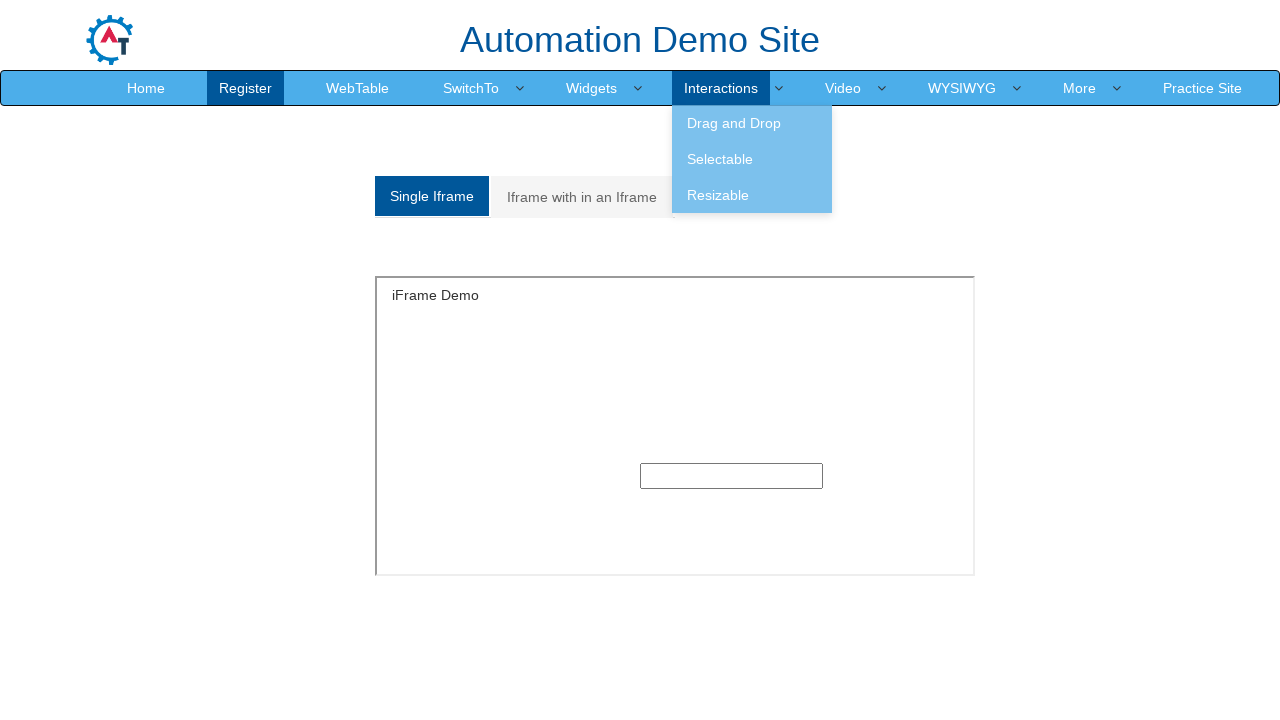

Hovered over Drag and Drop submenu at (752, 123) on xpath=//a[text()='Drag and Drop ']
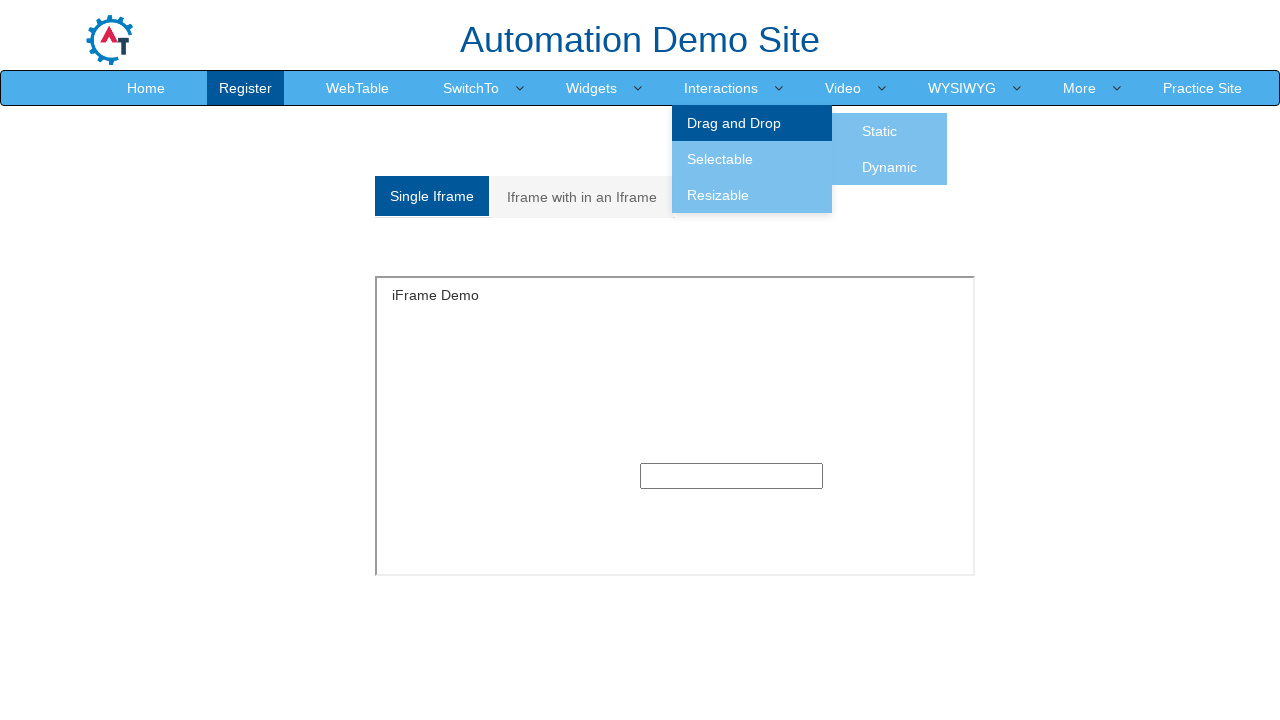

Clicked on Dynamic option at (890, 167) on xpath=//a[@href='Dynamic.html']
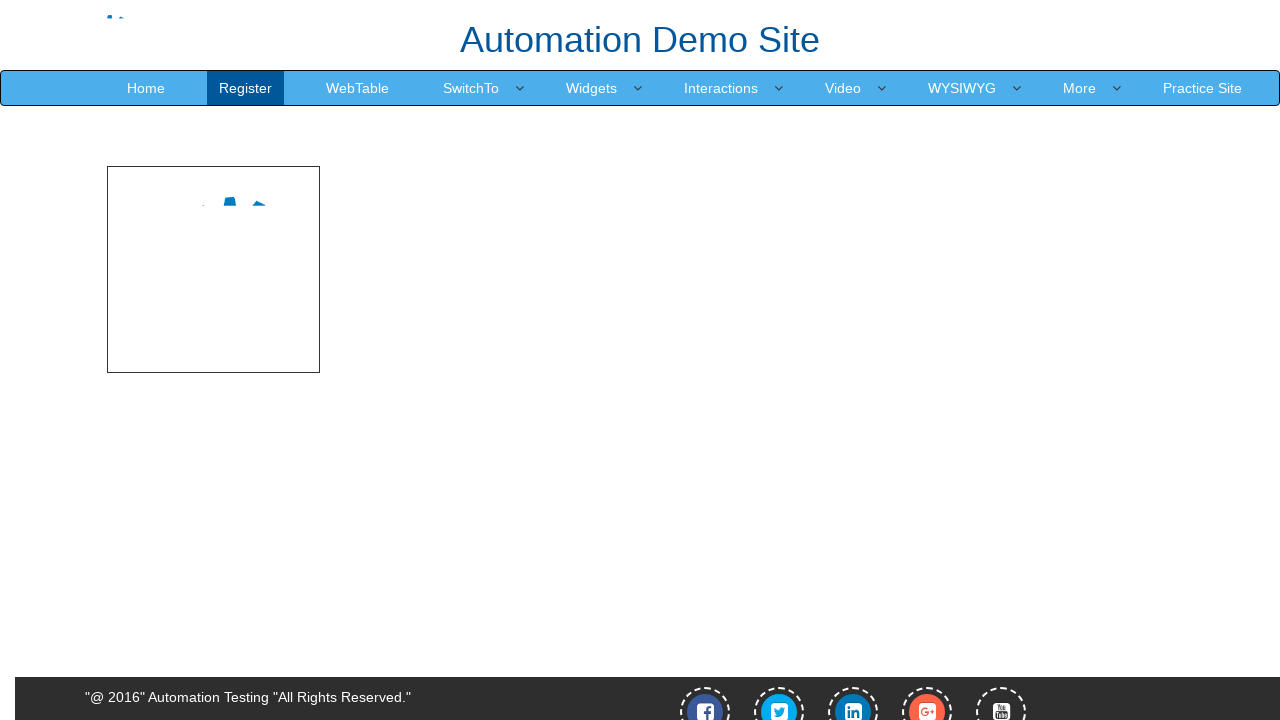

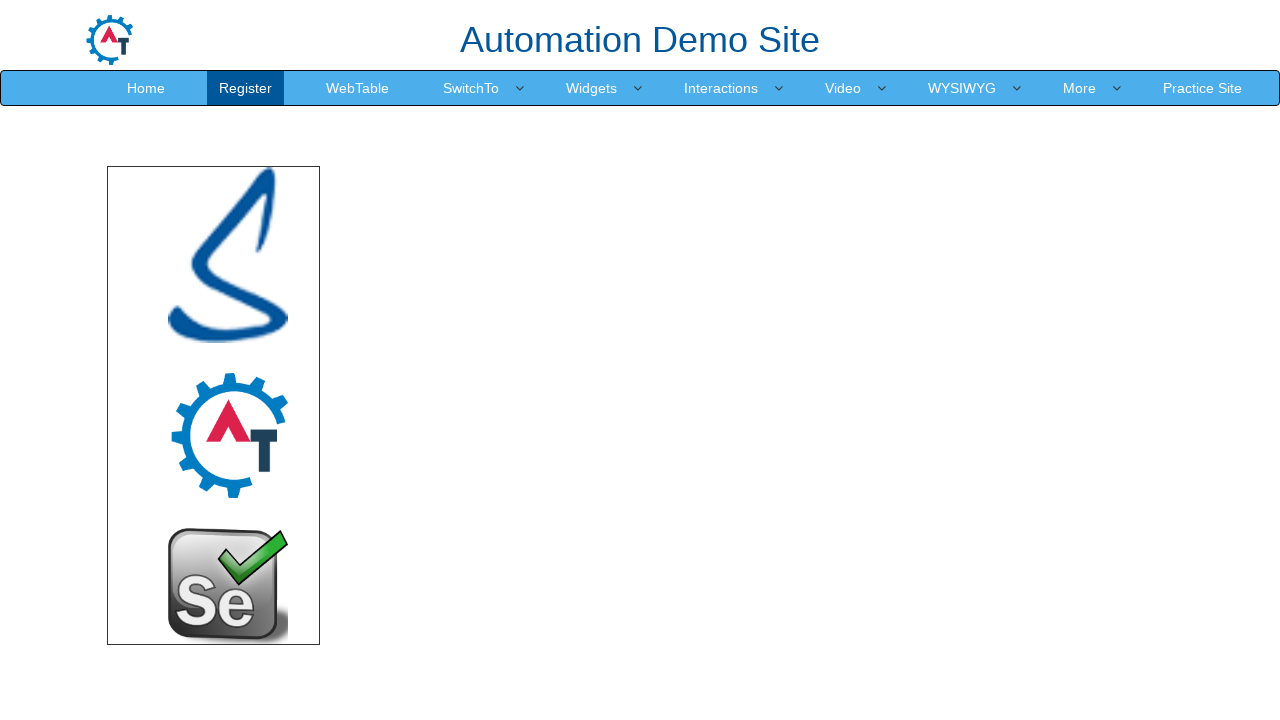